Tests the UberEats address typeahead functionality by entering an address in the location input field and verifying that suggestion options appear in the dropdown menu.

Starting URL: https://www.ubereats.com/

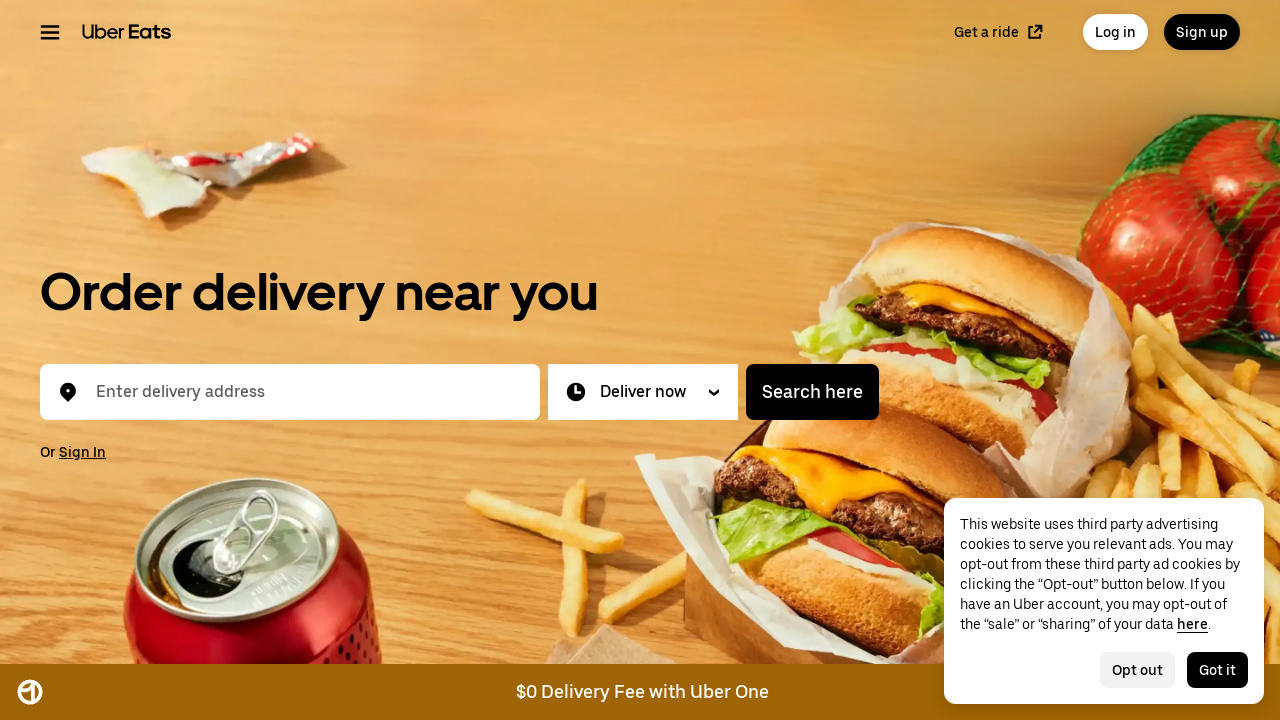

Filled location input field with '123 Main Street, New York' on #location-typeahead-home-input
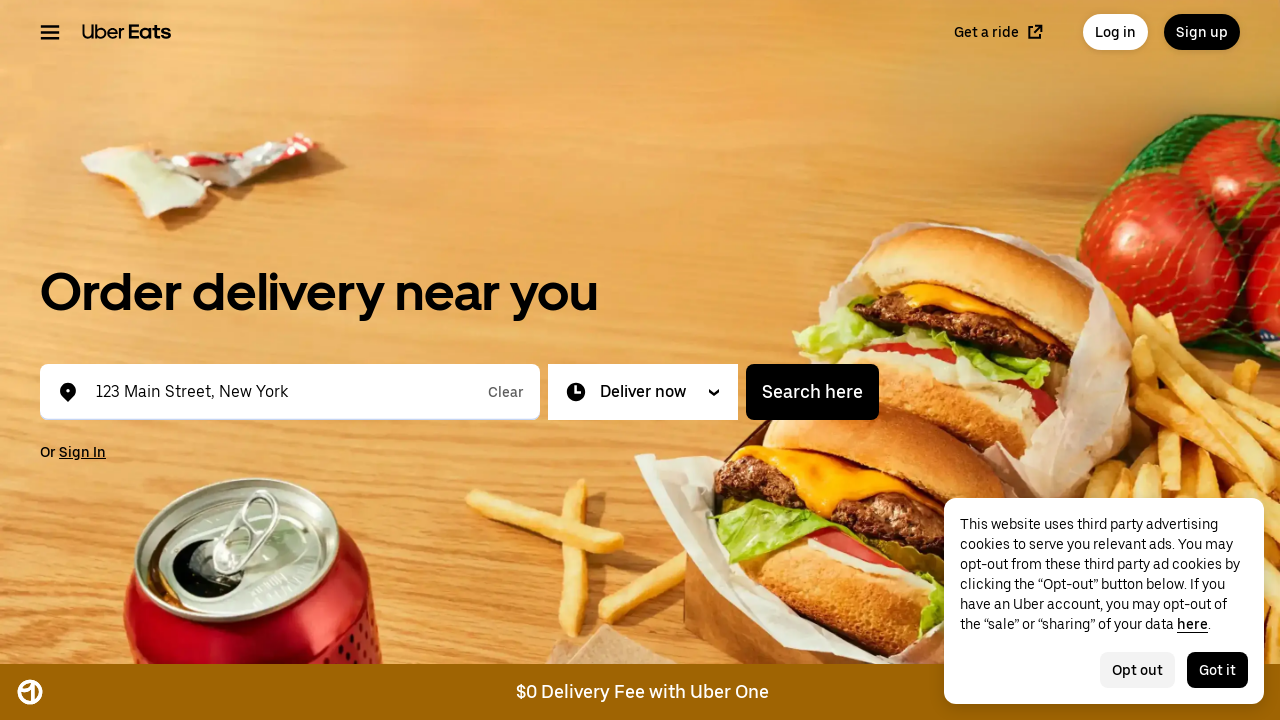

Address suggestions dropdown became visible
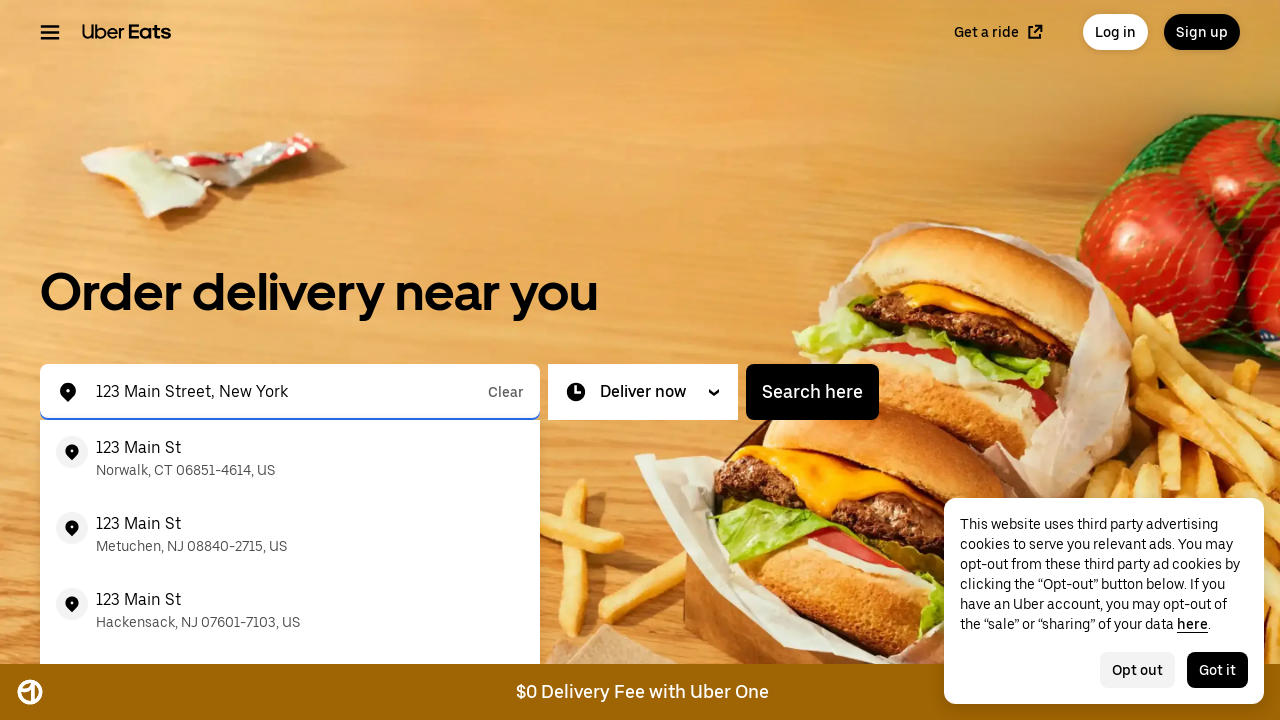

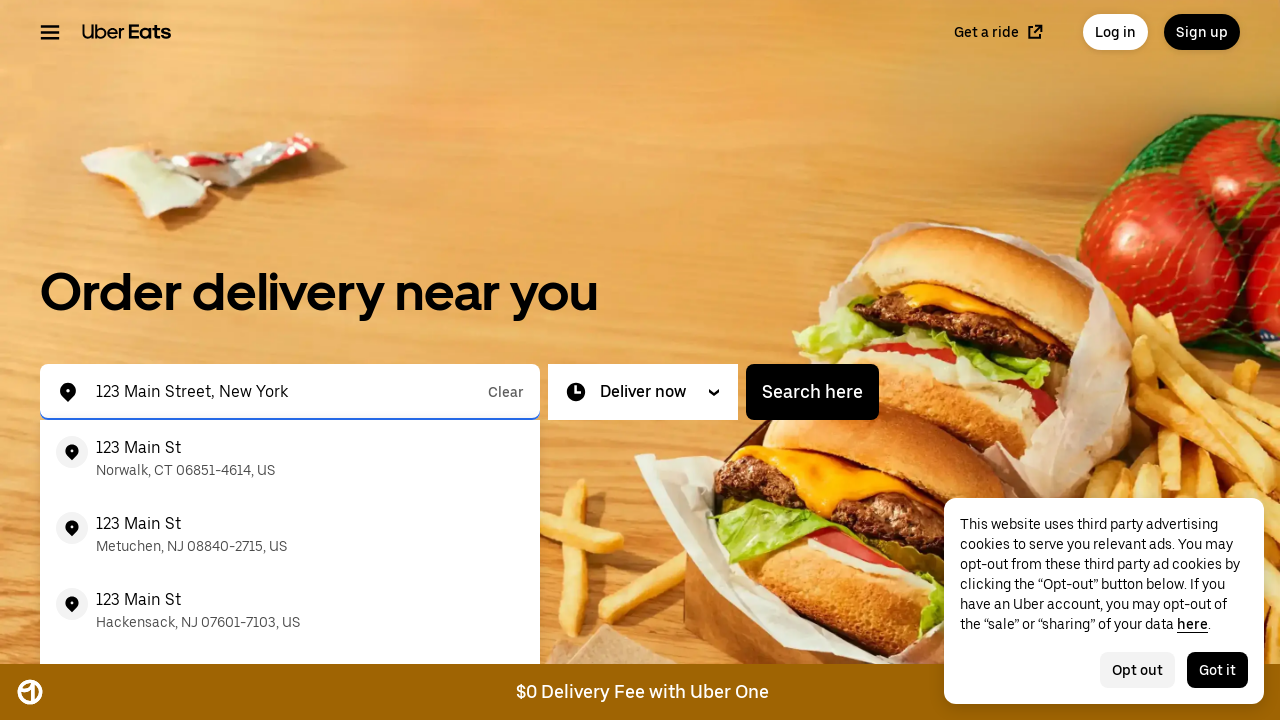